Tests that submitting an empty purchase form displays an alert message asking user to fill out name and credit card fields

Starting URL: https://www.demoblaze.com

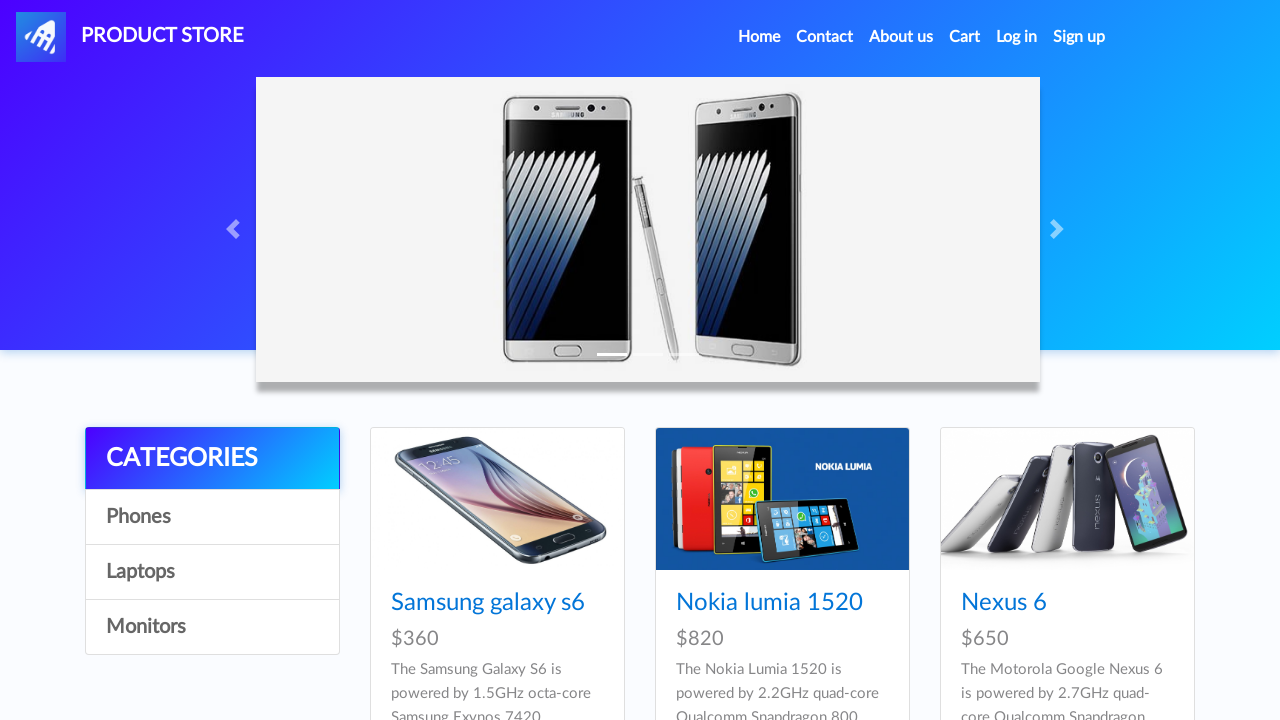

Clicked cart link to navigate to cart page at (965, 37) on a#cartur
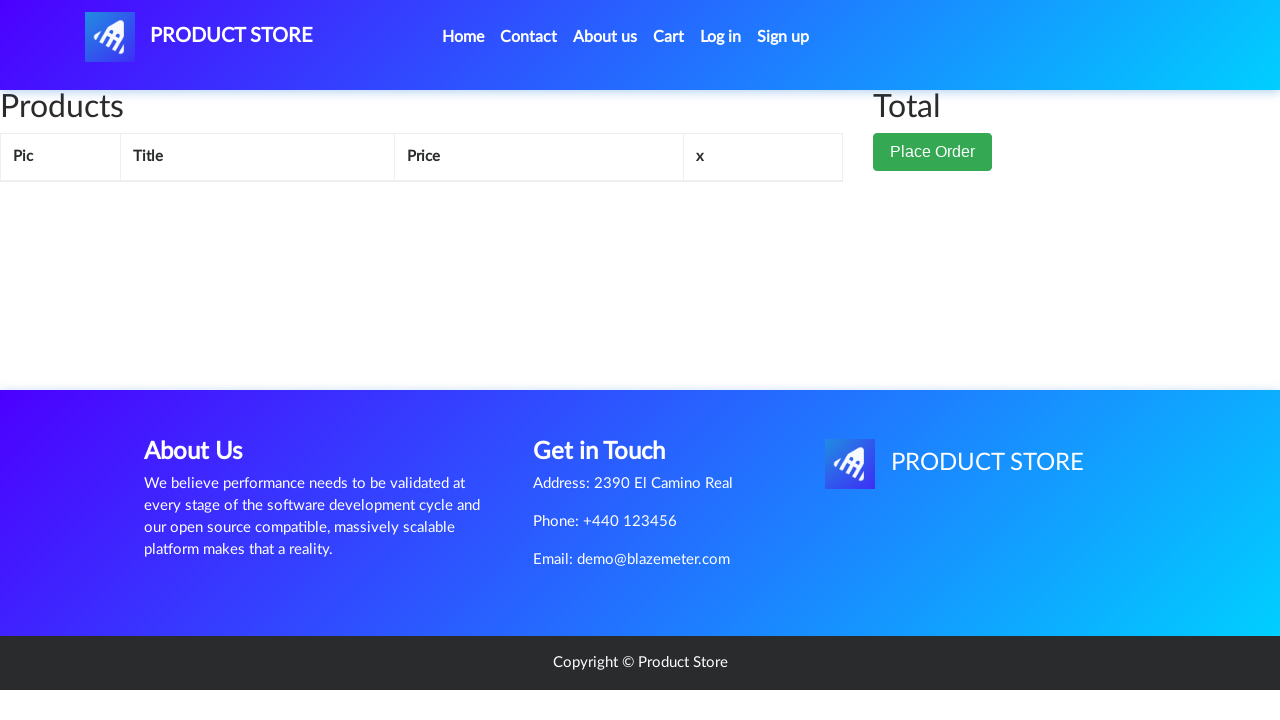

Cart page loaded and network idle
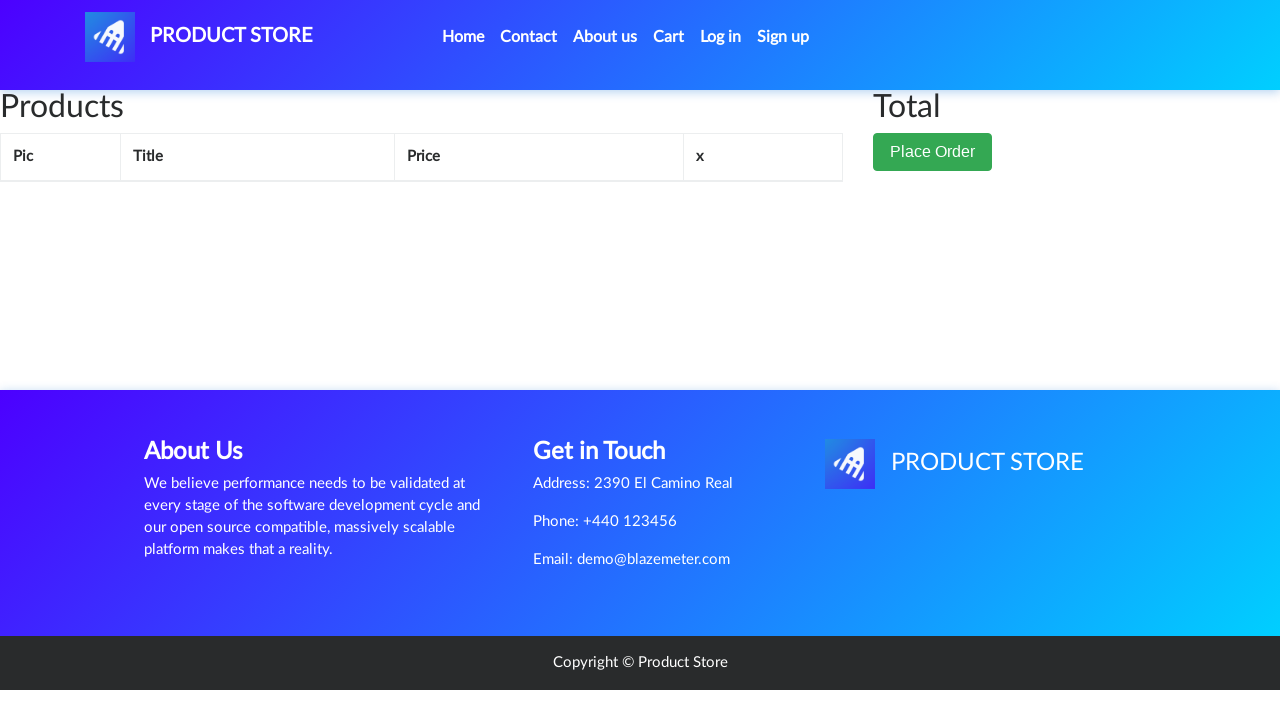

Clicked Place Order button to open purchase modal at (933, 152) on button[data-target='#orderModal']
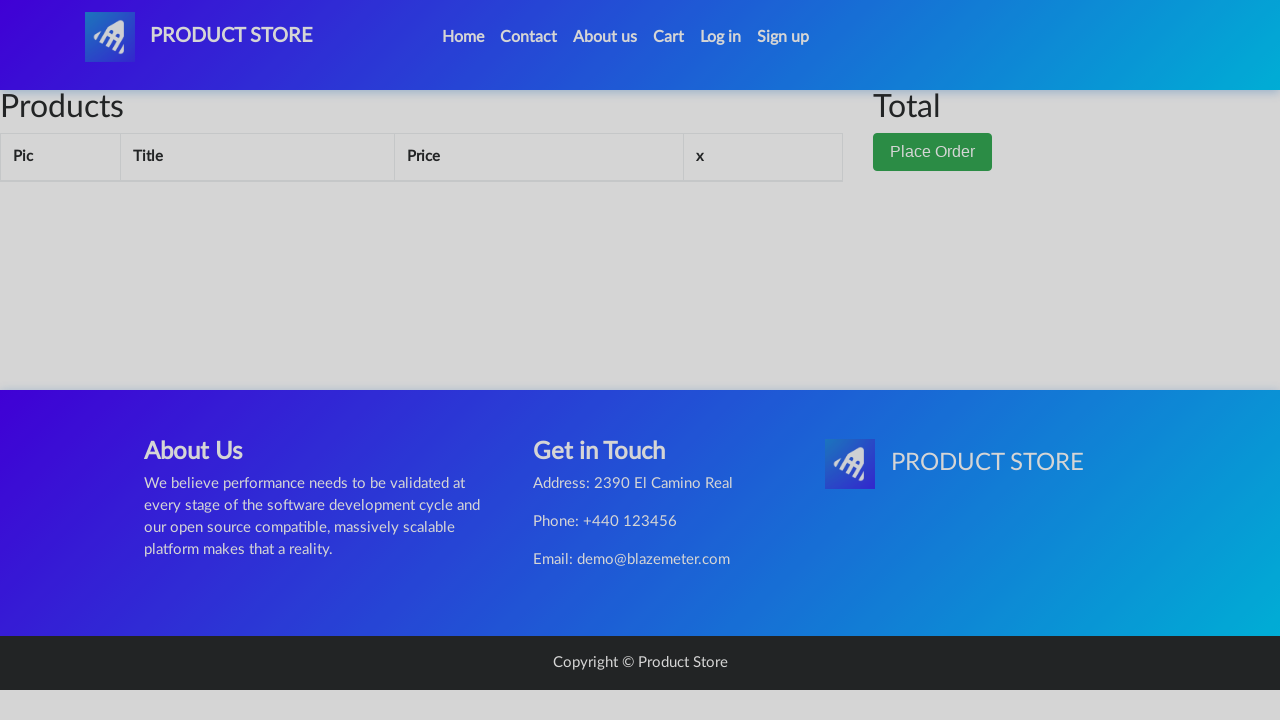

Purchase order modal appeared on screen
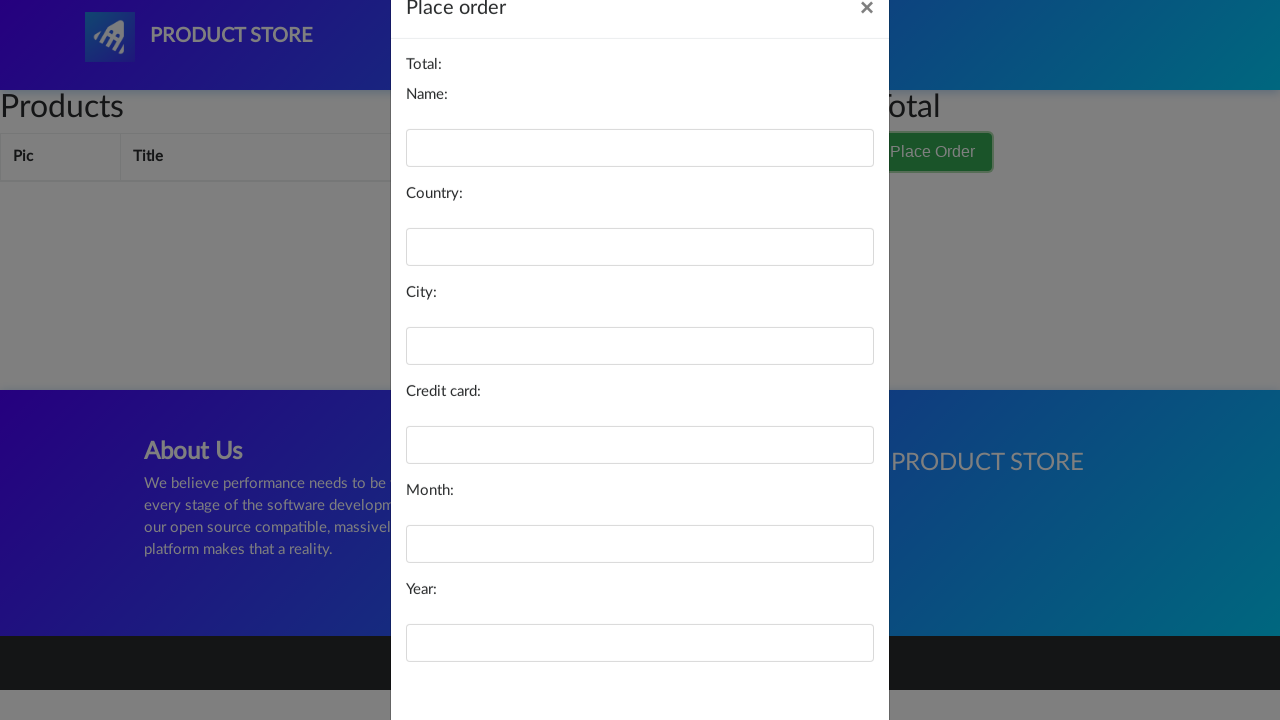

Clicked Purchase button without filling in any form fields at (823, 655) on button[onclick='purchaseOrder()']
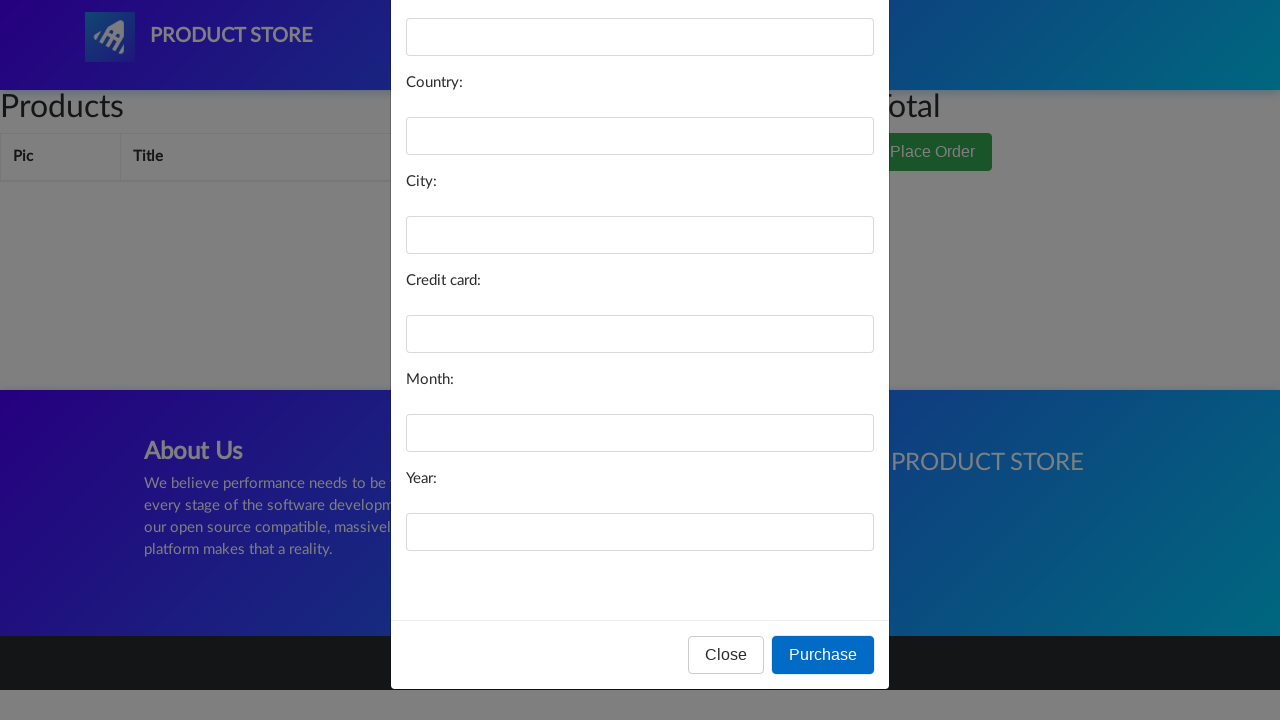

Evaluated alert message from page
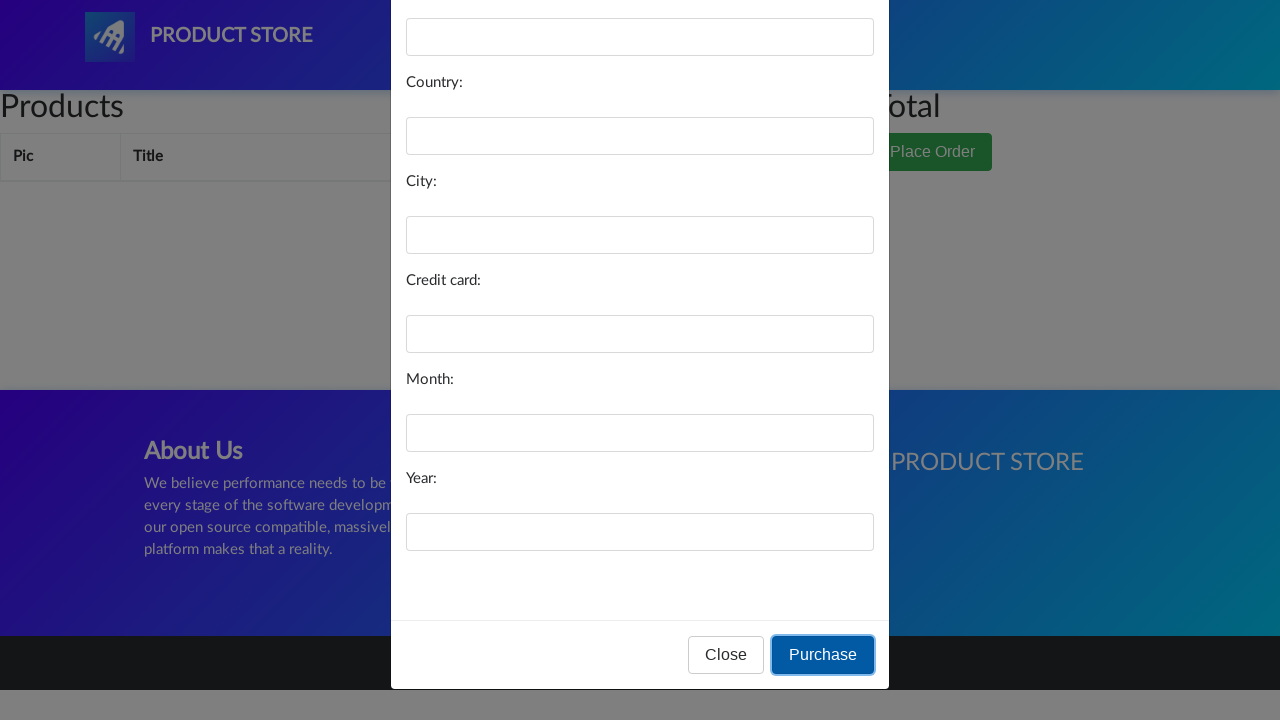

Set up dialog handler to accept alert
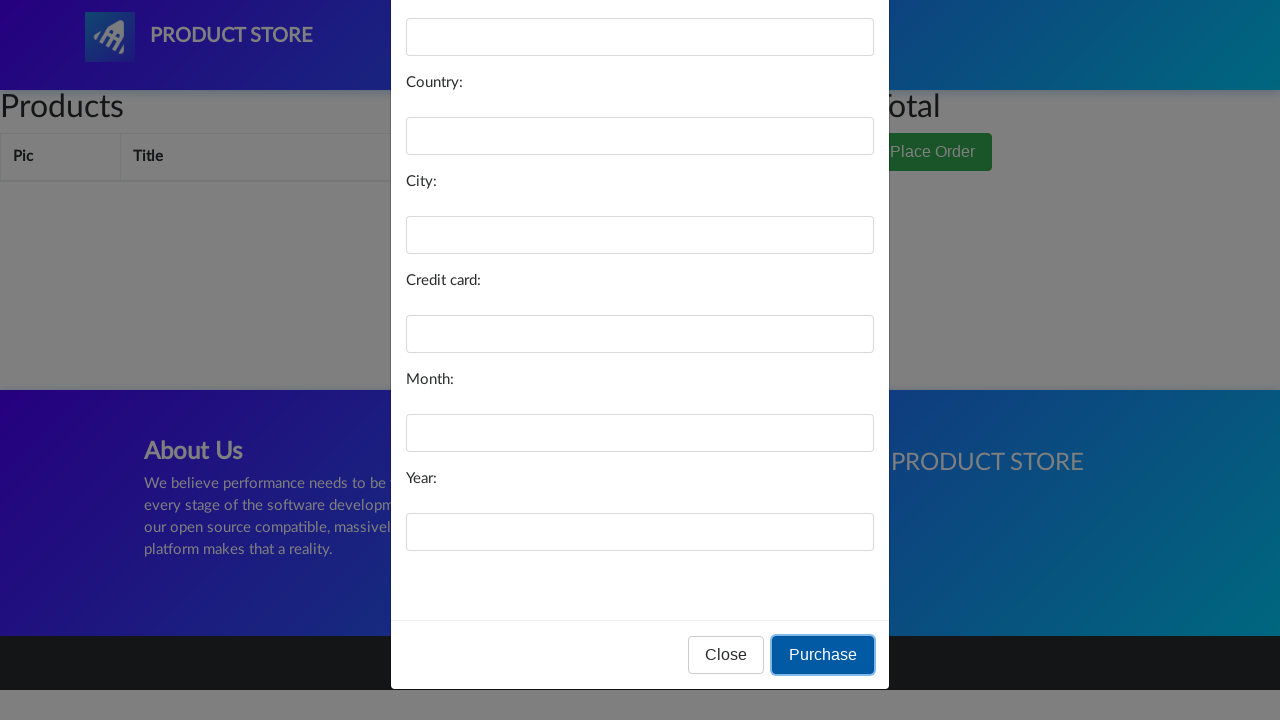

Clicked Purchase button again to trigger alert validation at (823, 655) on button[onclick='purchaseOrder()']
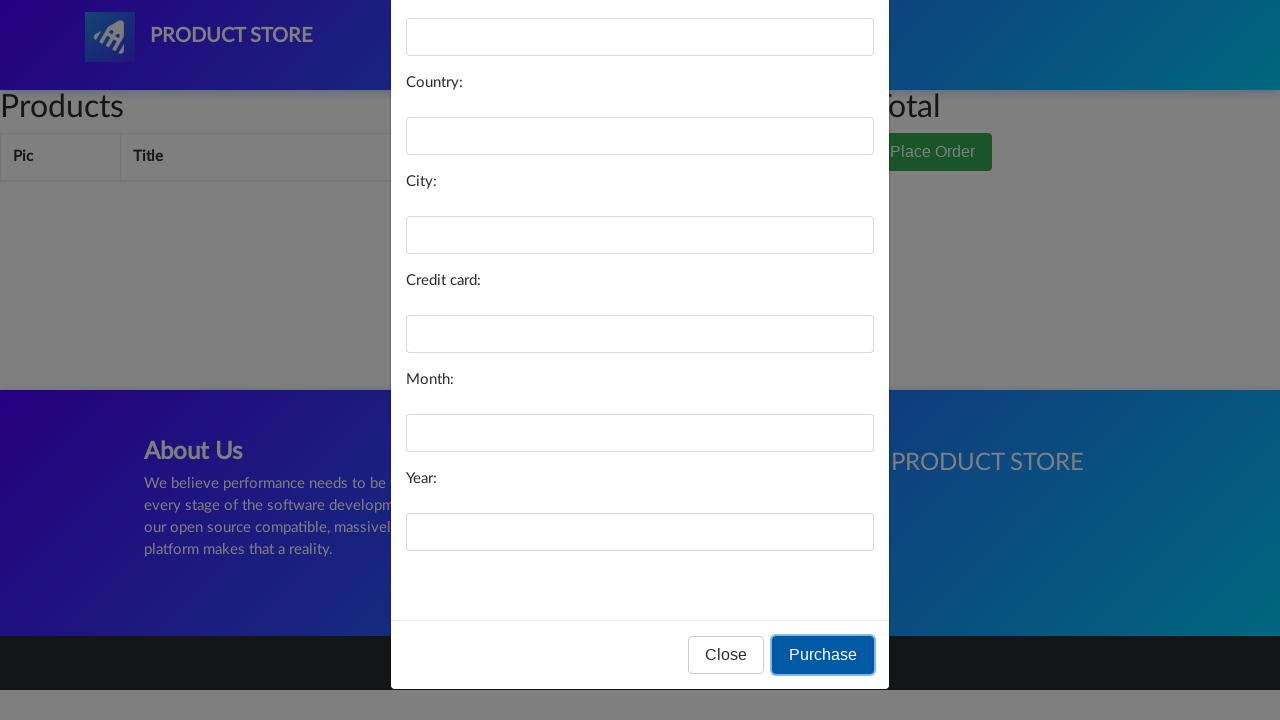

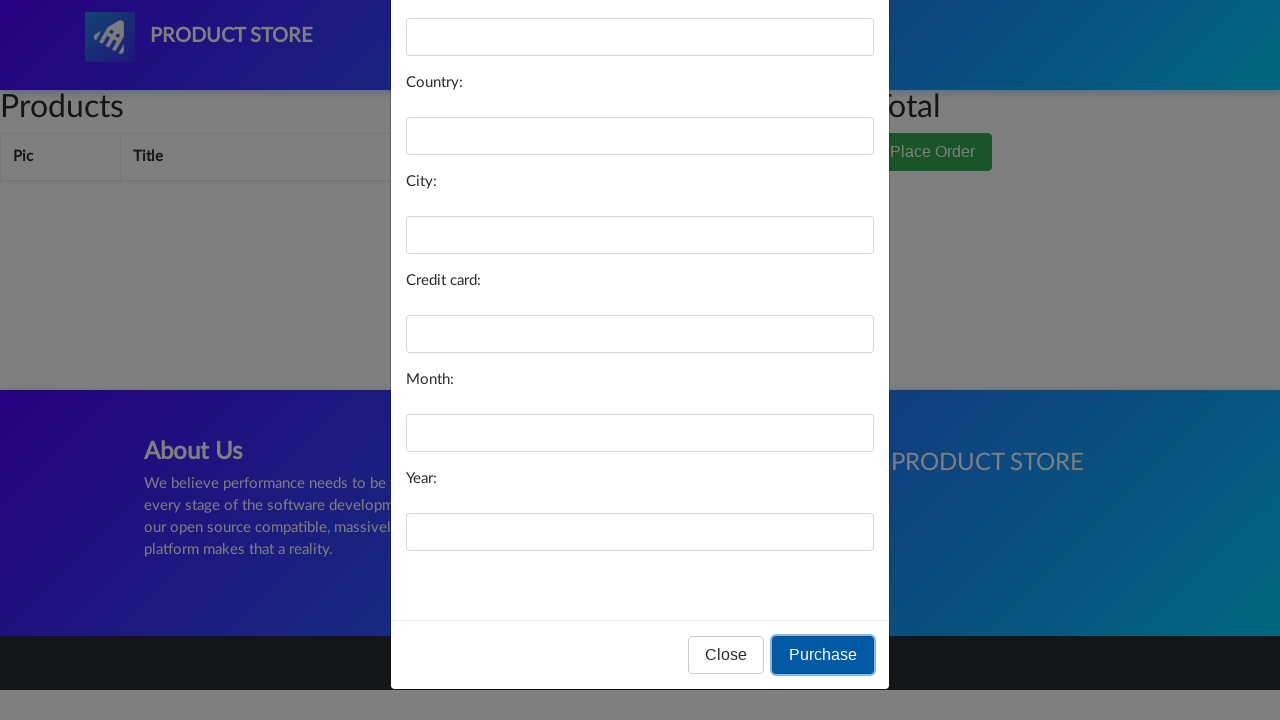